Tests a datepicker combobox component by scrolling down the page, filling in a date value, and pressing Enter to confirm the selection.

Starting URL: https://www.w3.org/WAI/ARIA/apg/patterns/combobox/examples/combobox-datepicker/

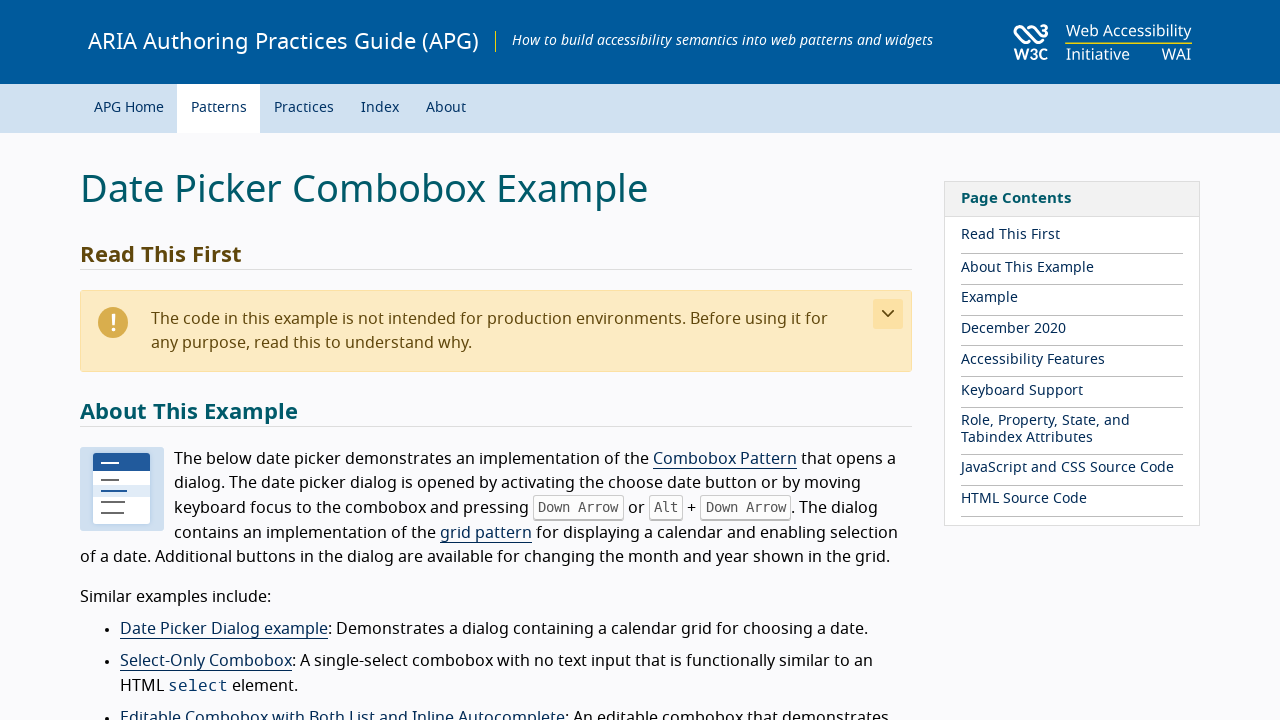

Scrolled down the page by 500 pixels
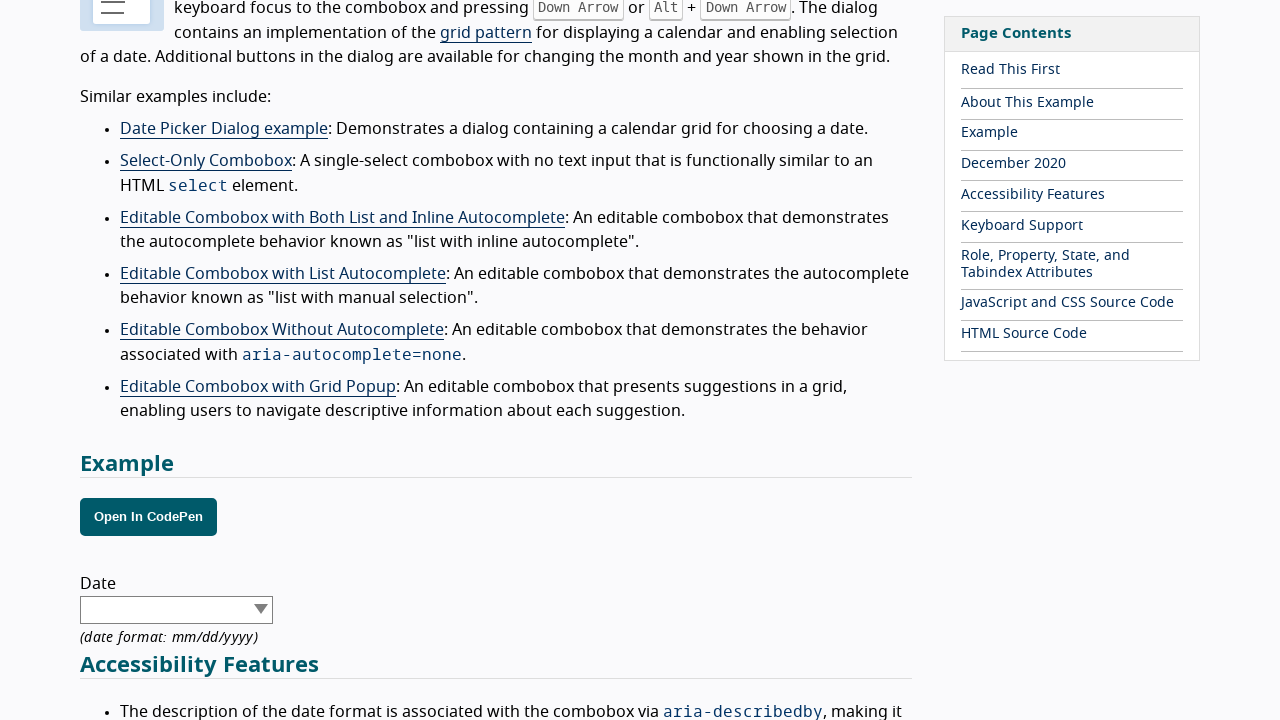

Filled datepicker textbox with date '11/18/2024' on #cb-textbox-1
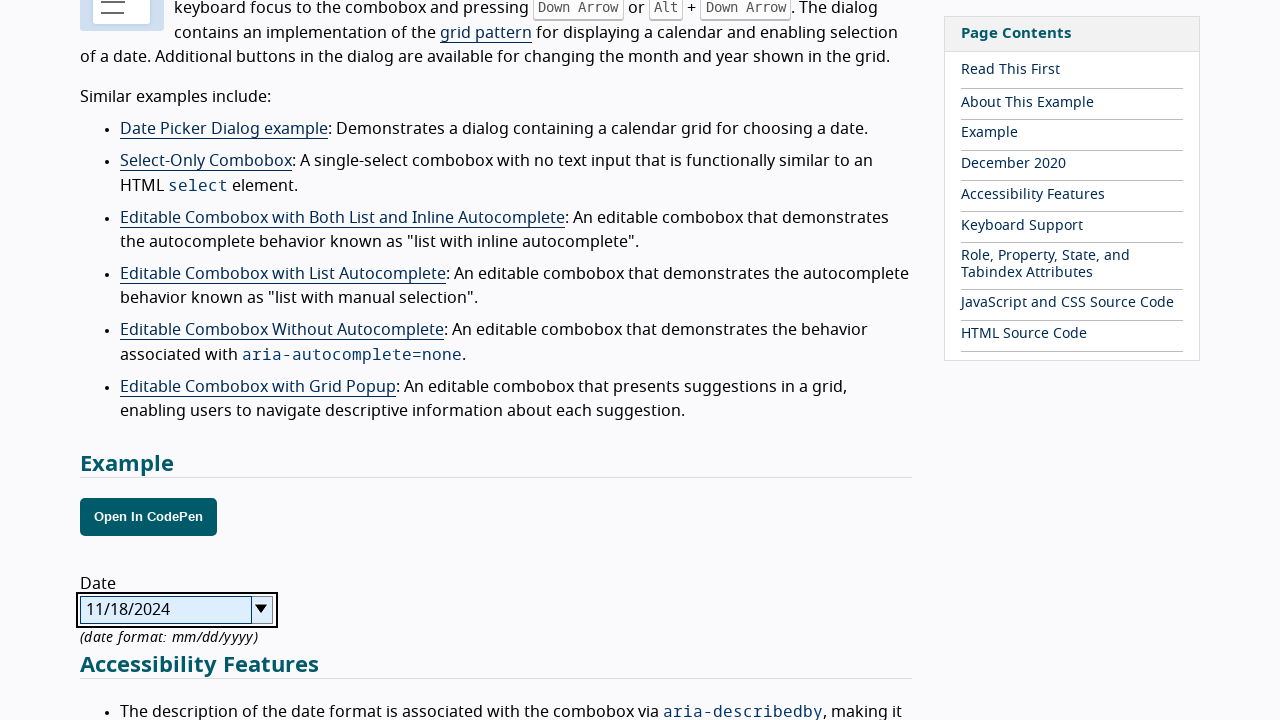

Pressed Enter to confirm the date selection
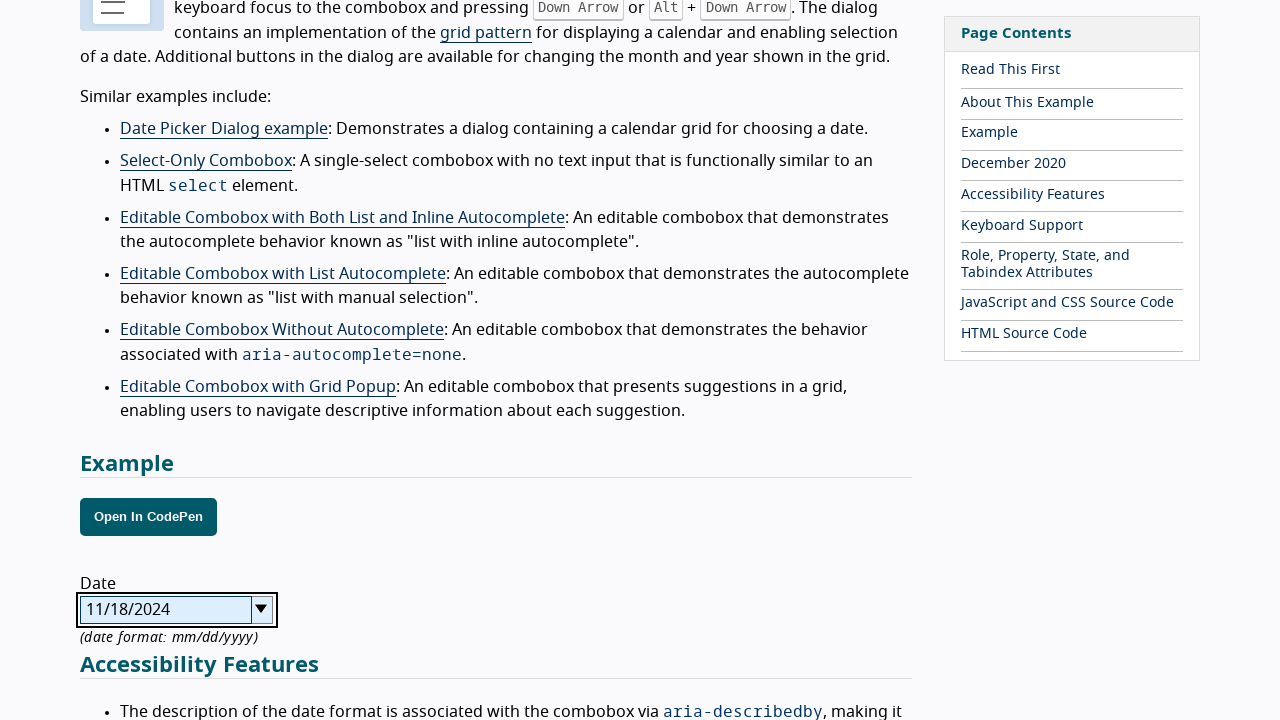

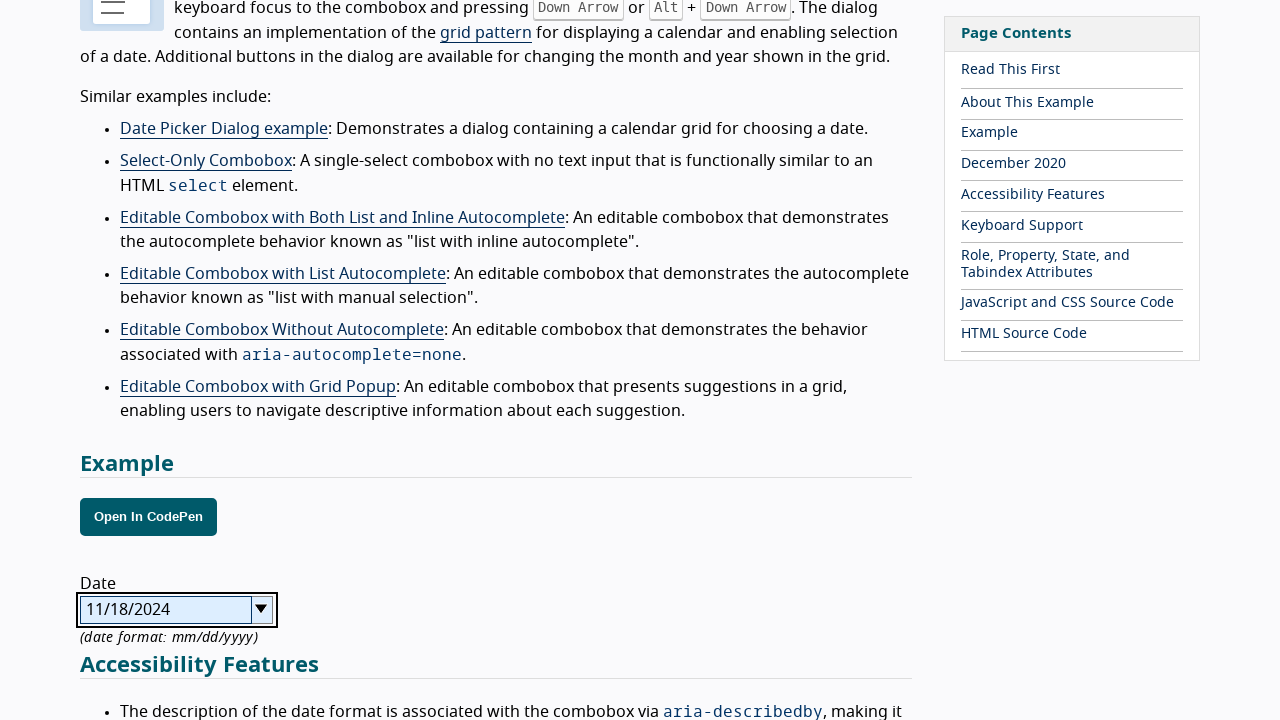